Tests double-click functionality by double-clicking a 'Copy Text' button and verifying text is copied to a field

Starting URL: https://testautomationpractice.blogspot.com/

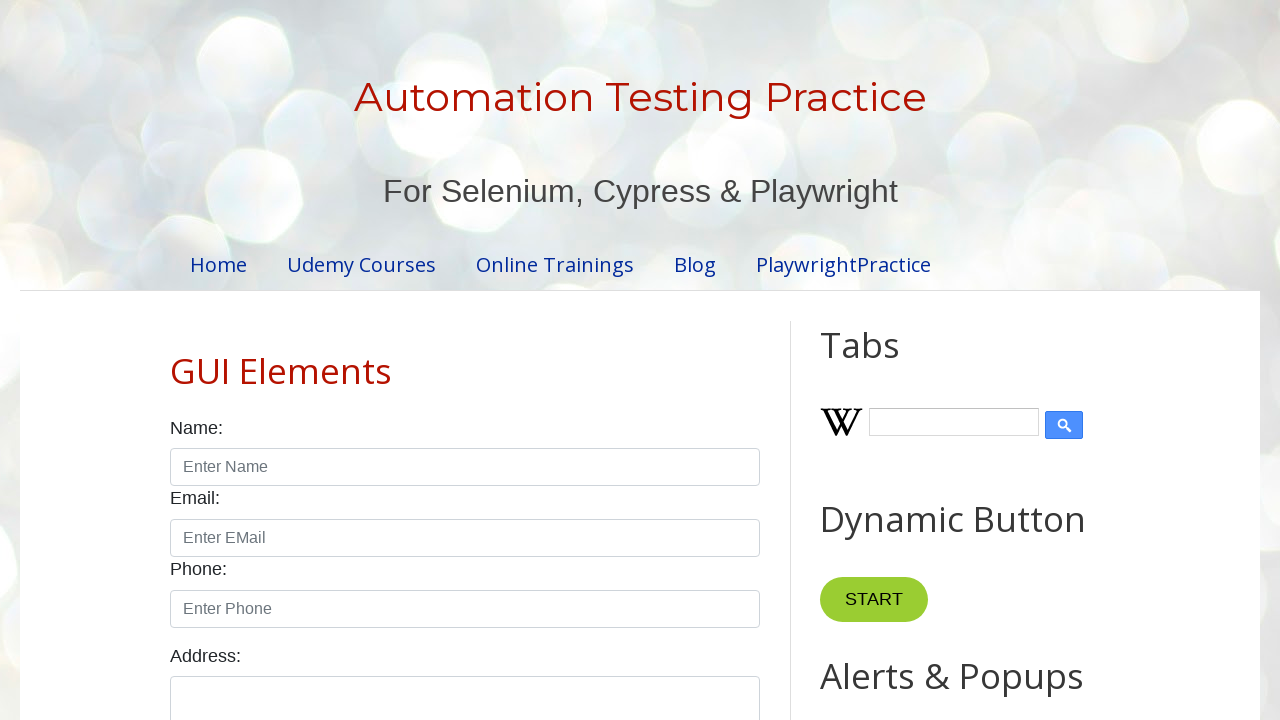

Double-clicked the 'Copy Text' button at (885, 360) on xpath=//button[normalize-space()='Copy Text']
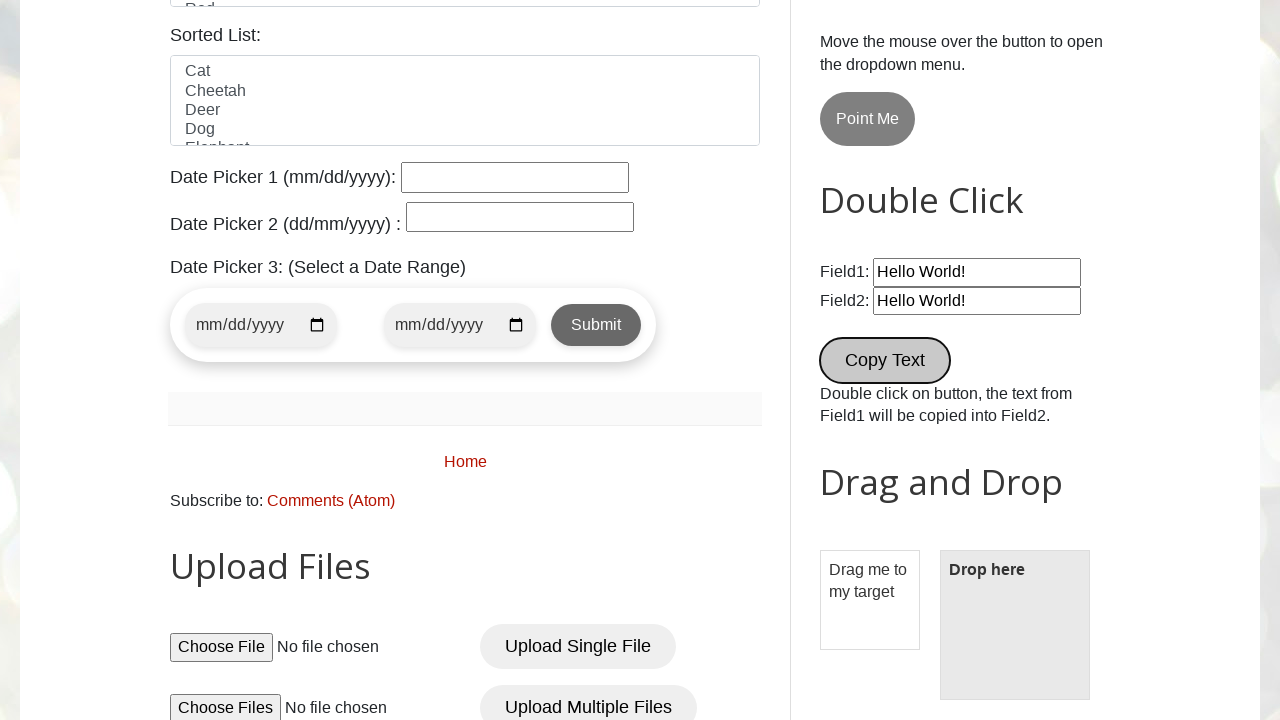

Waited 2 seconds for double-click action to complete
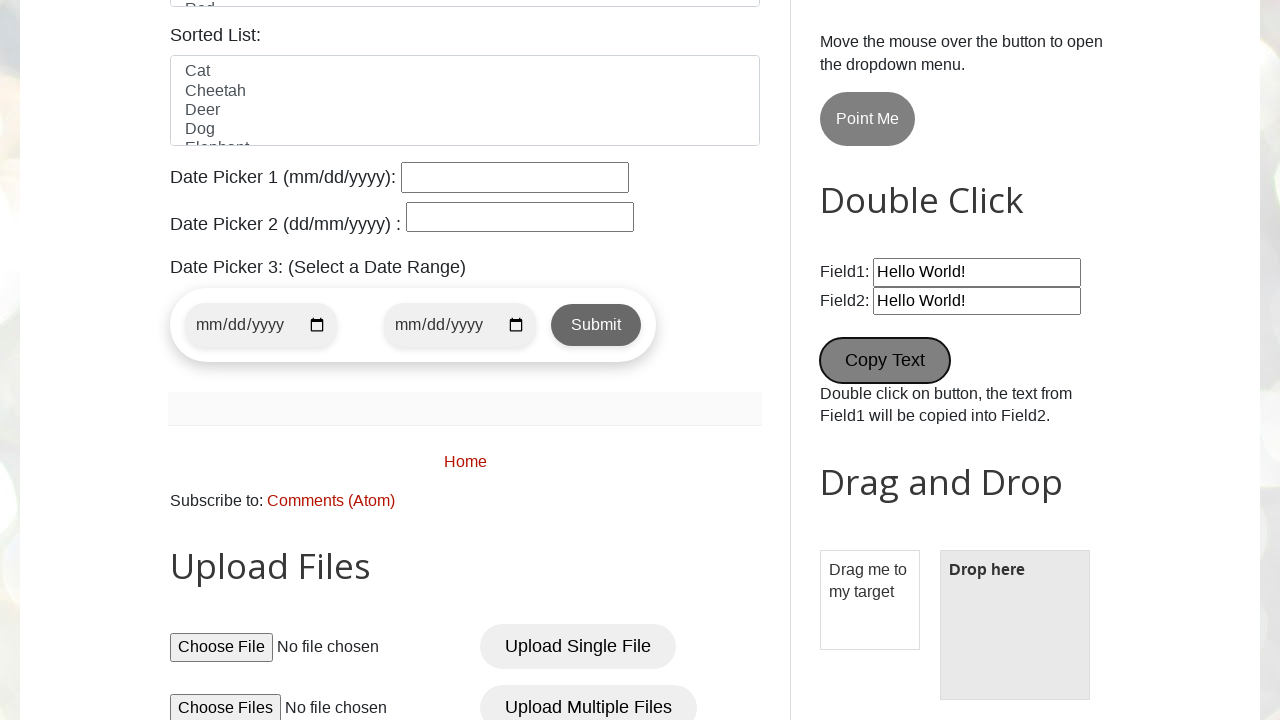

Verified that 'Hello World!' was copied to field2
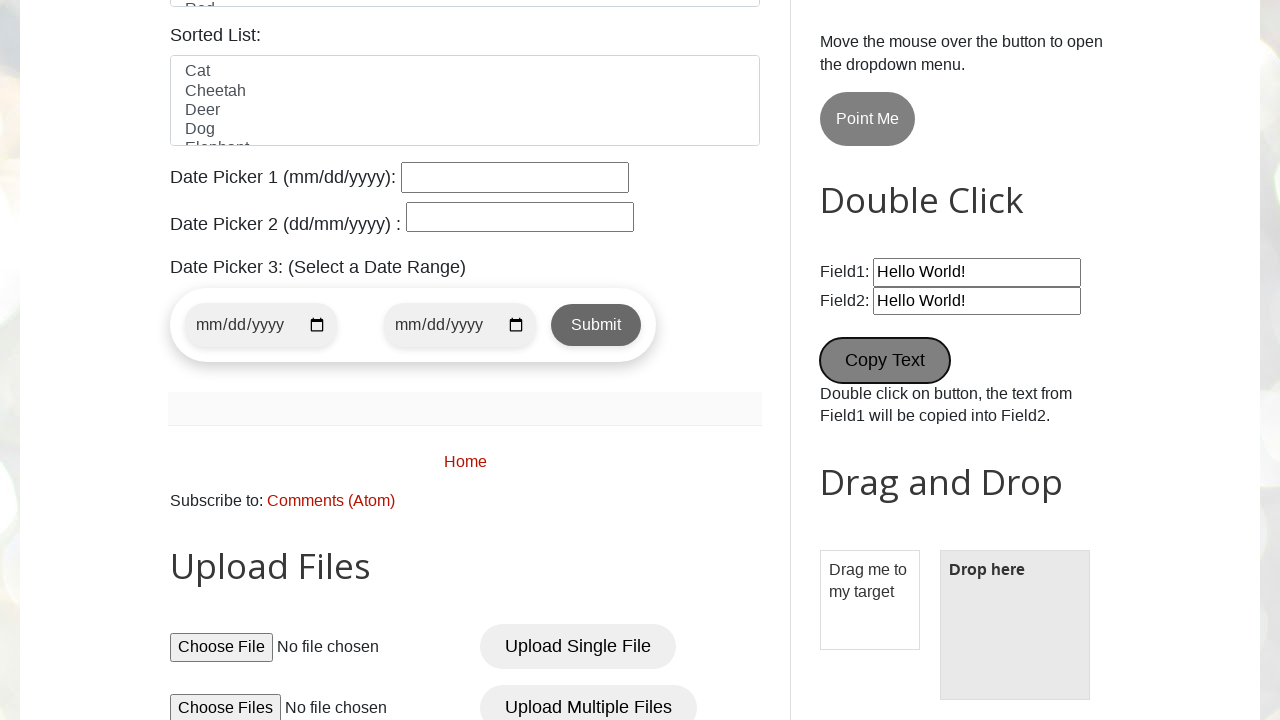

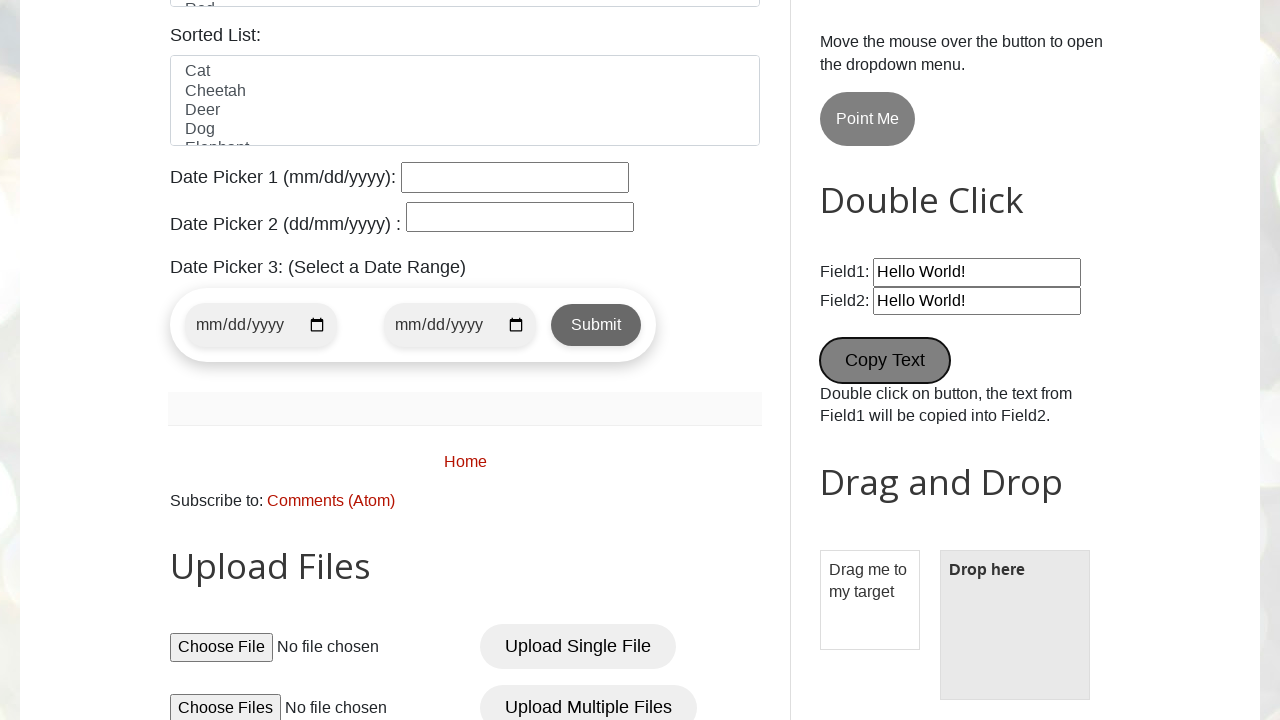